Navigates to the Form Authentication page and verifies the login page elements are displayed correctly including labels, headings, and footer text

Starting URL: https://the-internet.herokuapp.com/

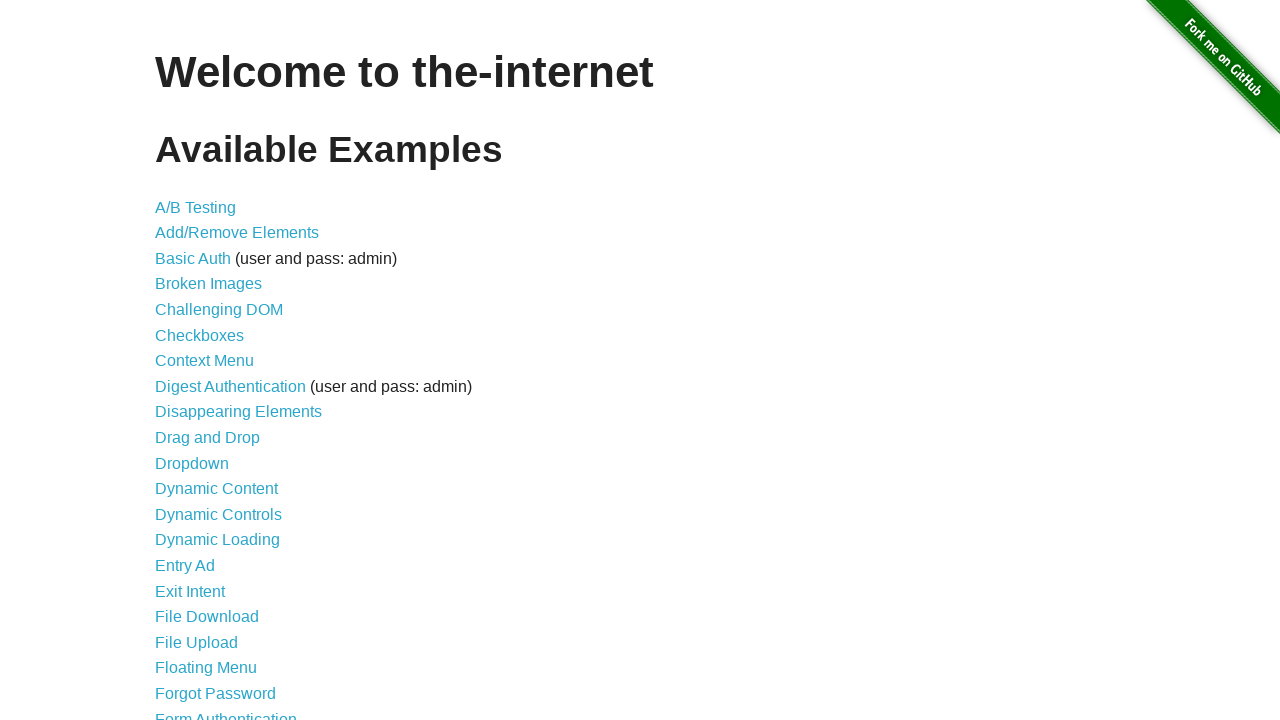

Clicked on Form Authentication link at (226, 712) on text=Form Authentication
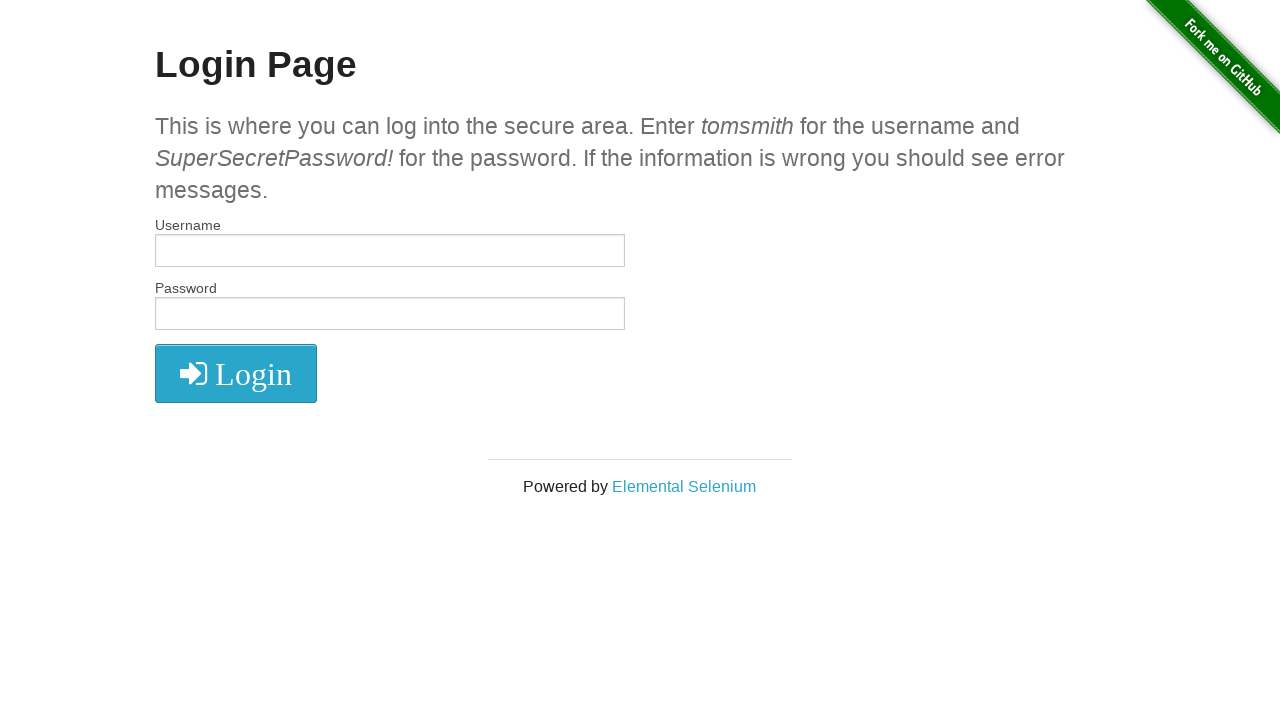

Verified navigation to login page (URL contains /login)
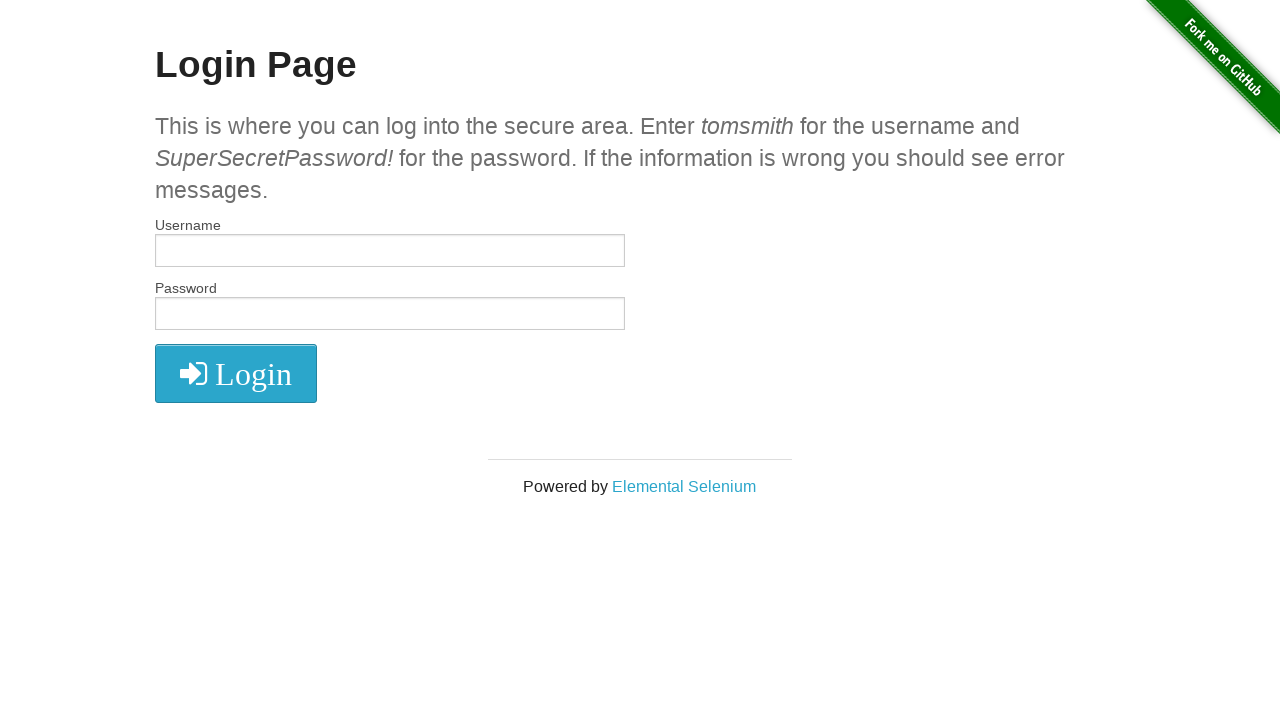

Verified page heading displays 'Login Page'
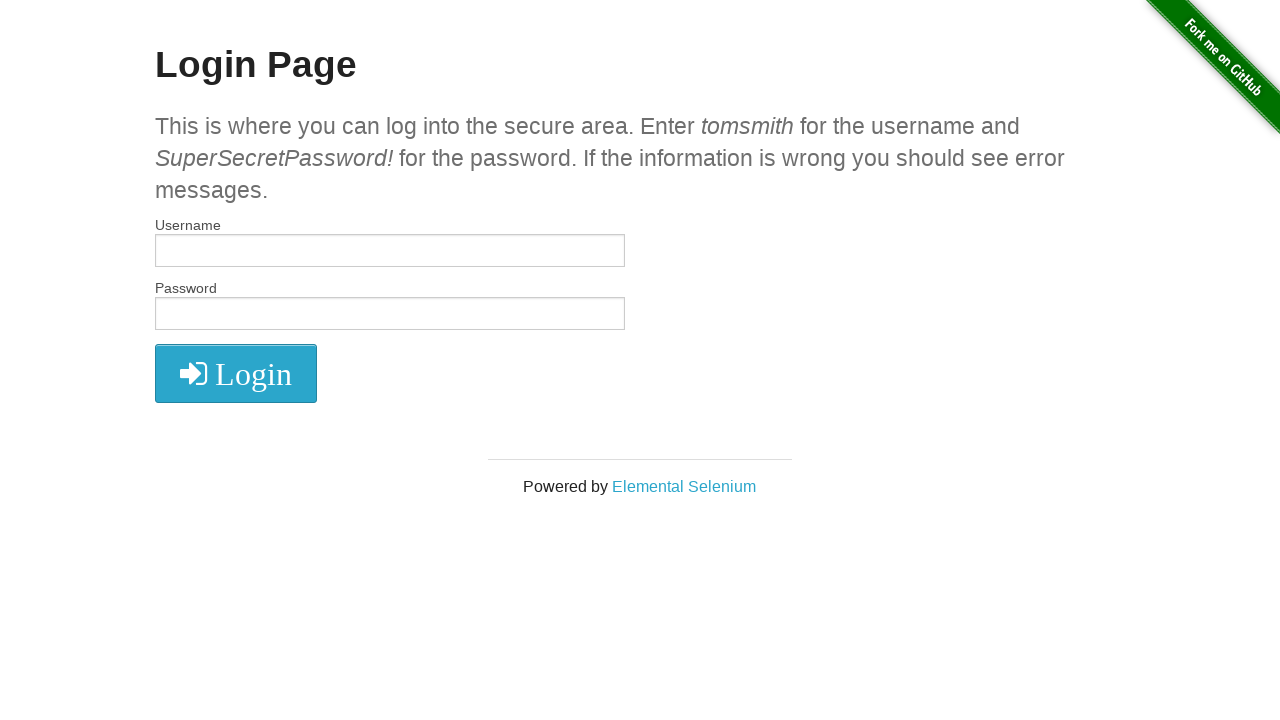

Verified instruction text element is displayed
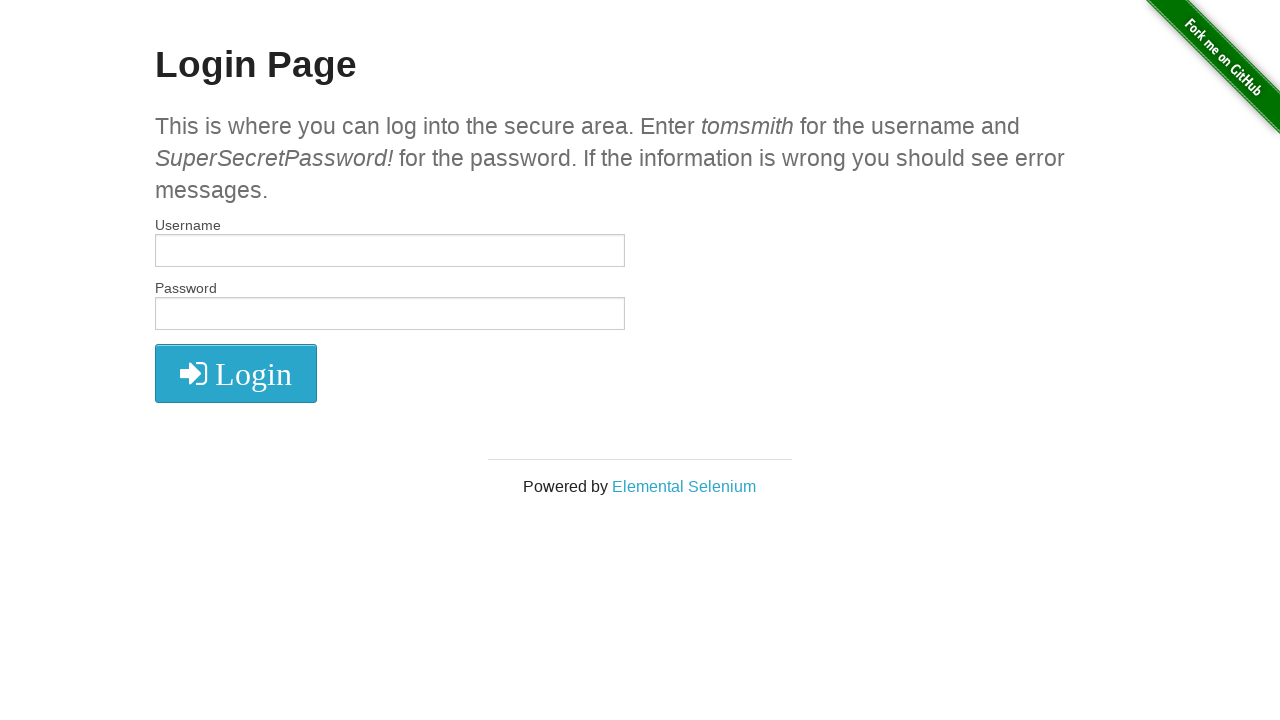

Verified Username label is displayed correctly
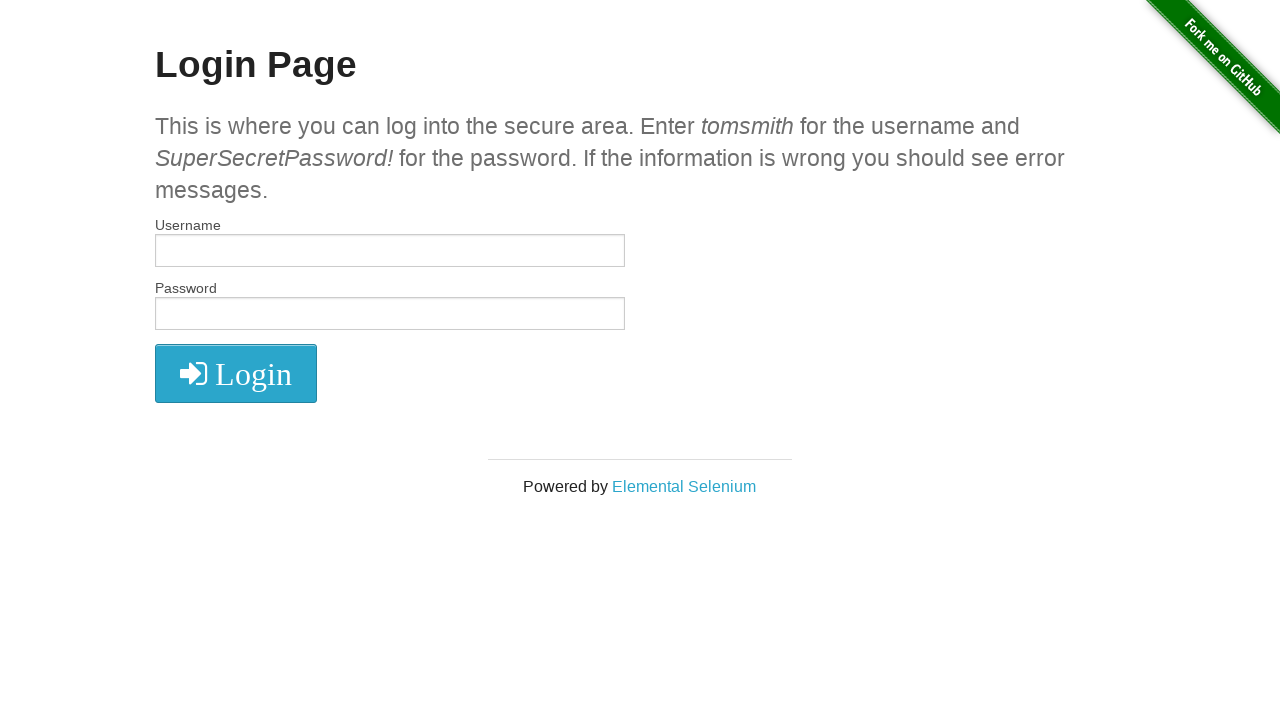

Verified Password label is displayed correctly
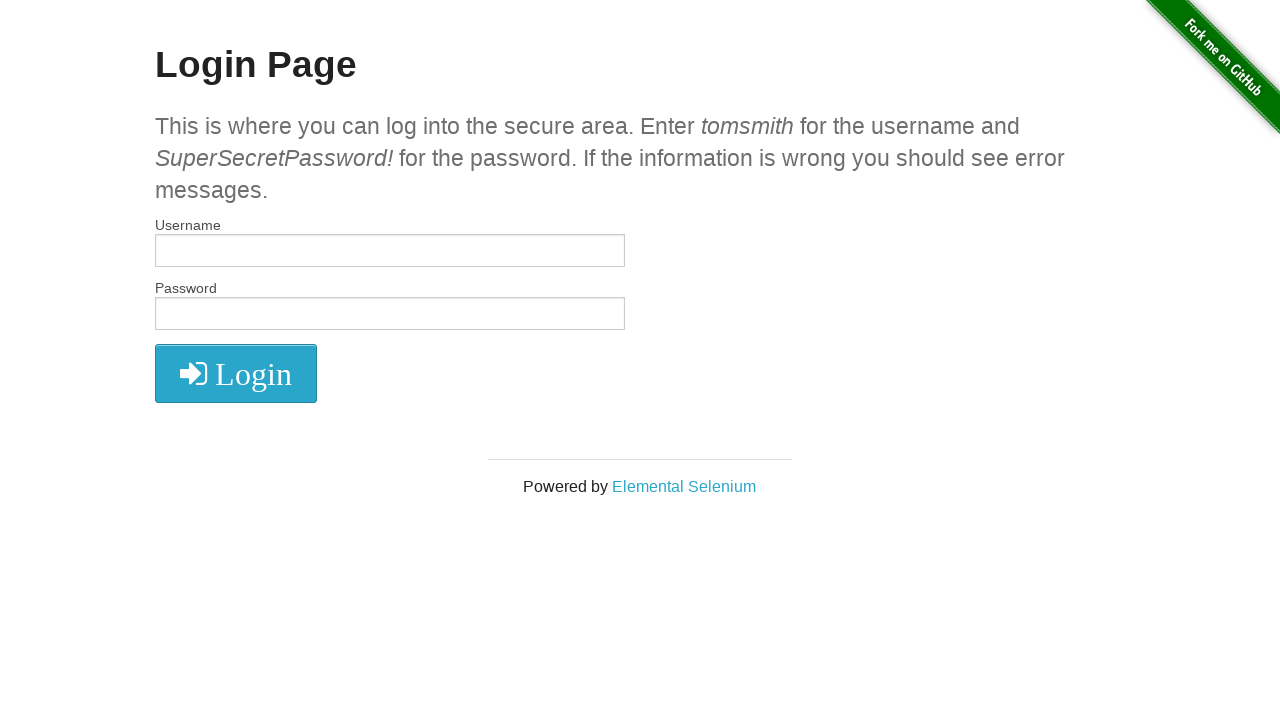

Verified Login button text is displayed
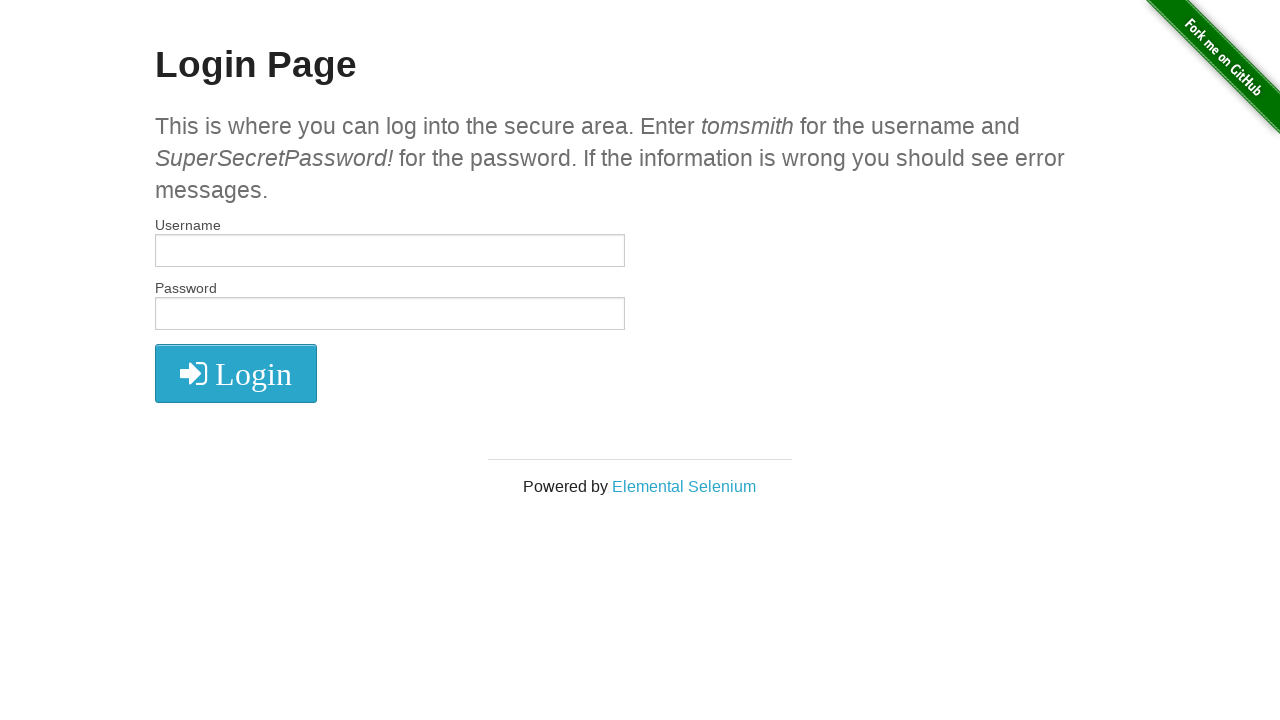

Verified footer text displays 'Powered by Elemental Selenium'
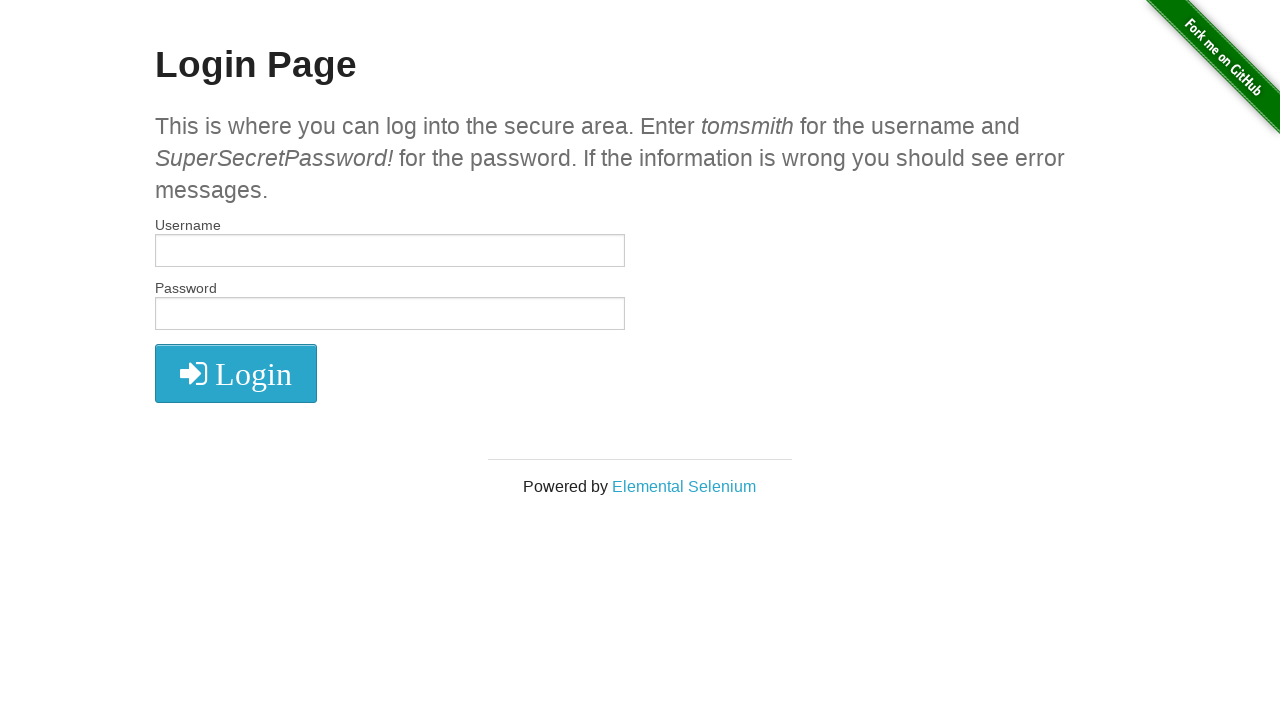

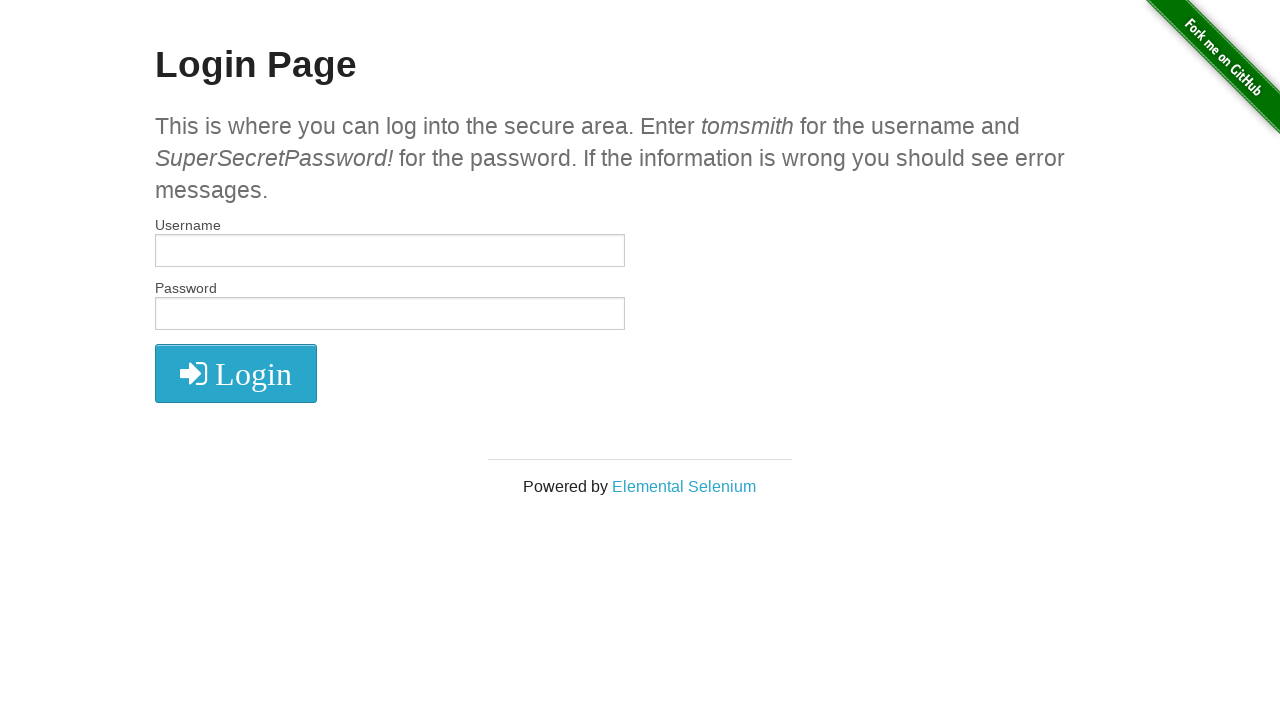